Tests JavaScript alert popup handling by clicking a button that triggers an alert and then accepting/dismissing it

Starting URL: https://demoqa.com/alerts

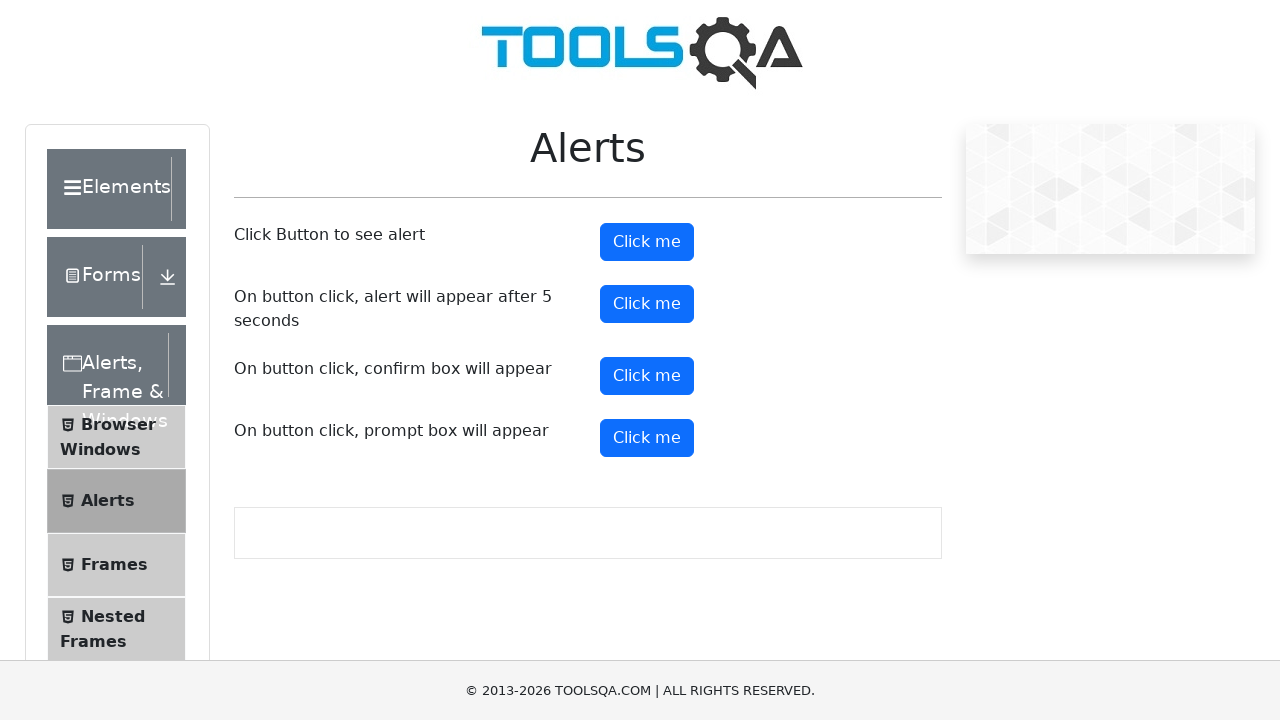

Clicked alert button to trigger JavaScript alert popup at (647, 242) on #alertButton
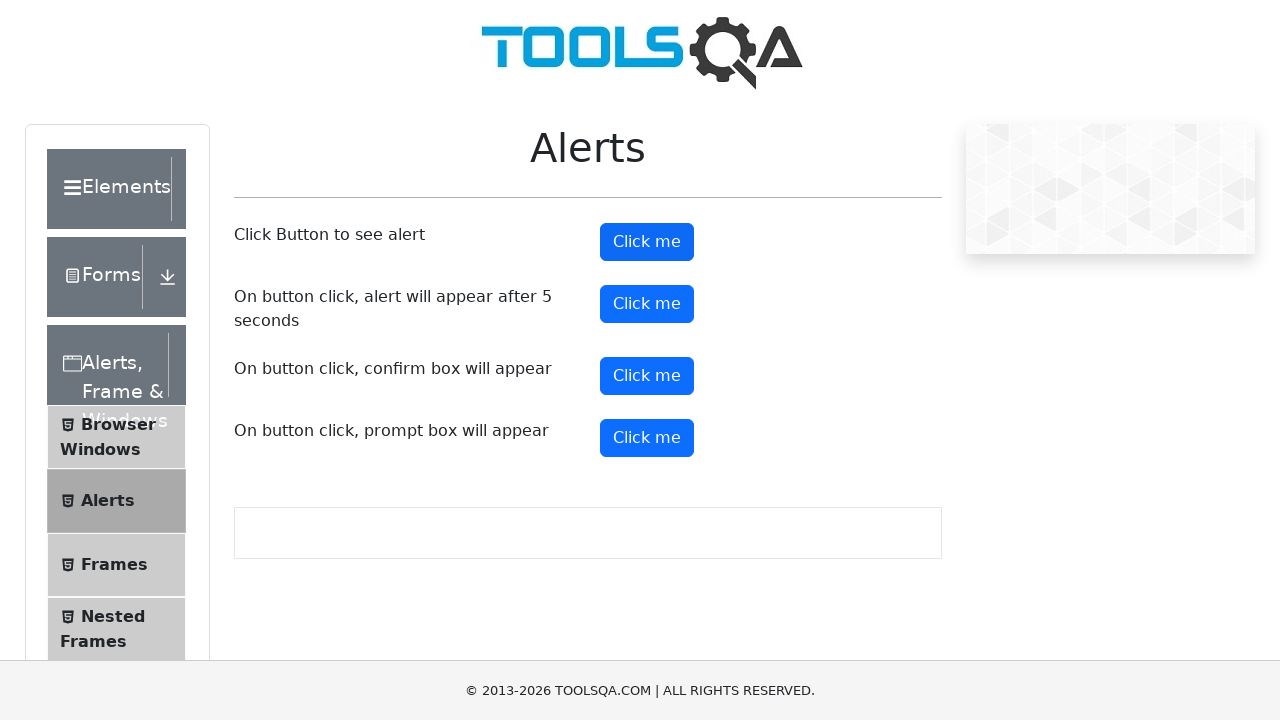

Set up dialog handler to accept alerts
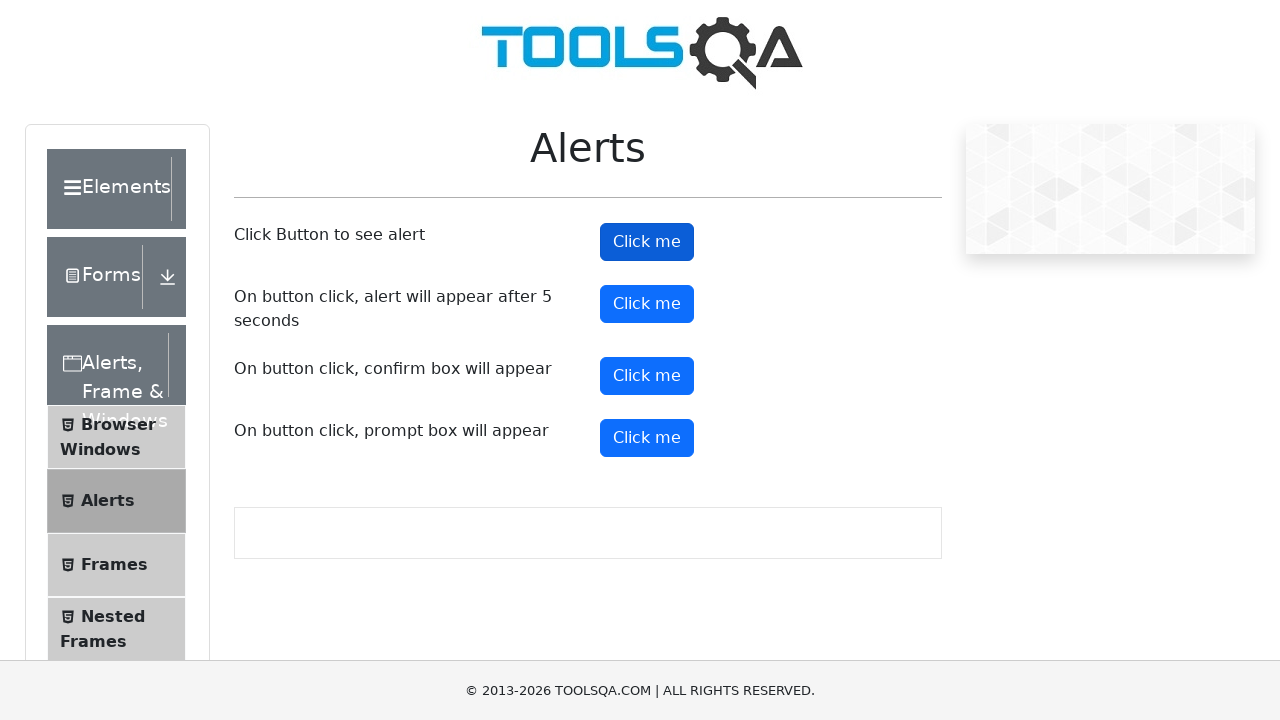

Set up one-time dialog handler to accept the next alert
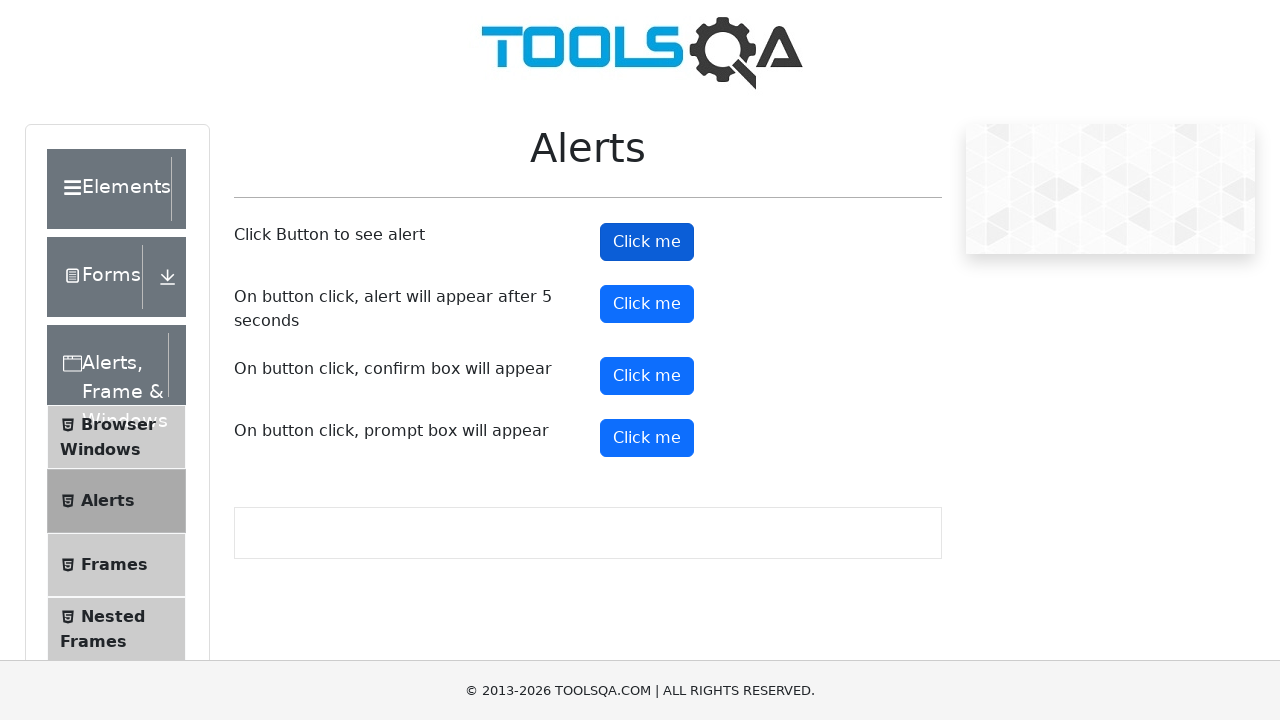

Clicked alert button and accepted the alert popup at (647, 242) on #alertButton
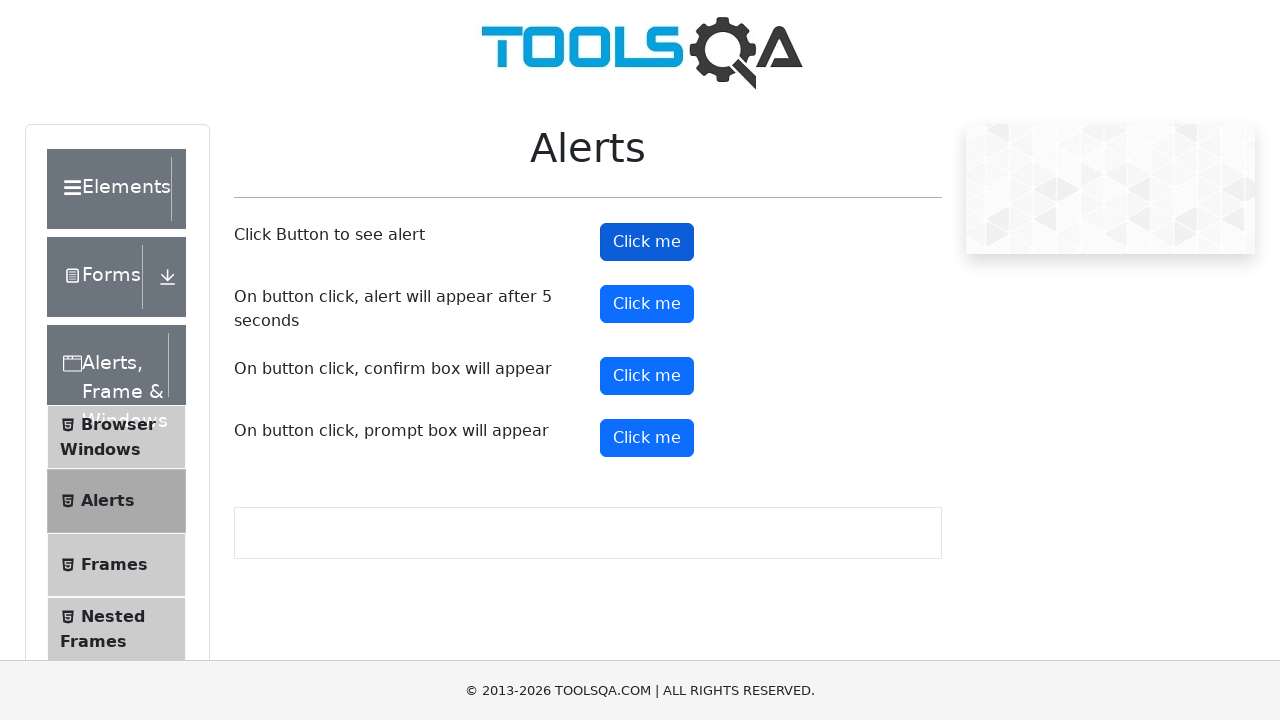

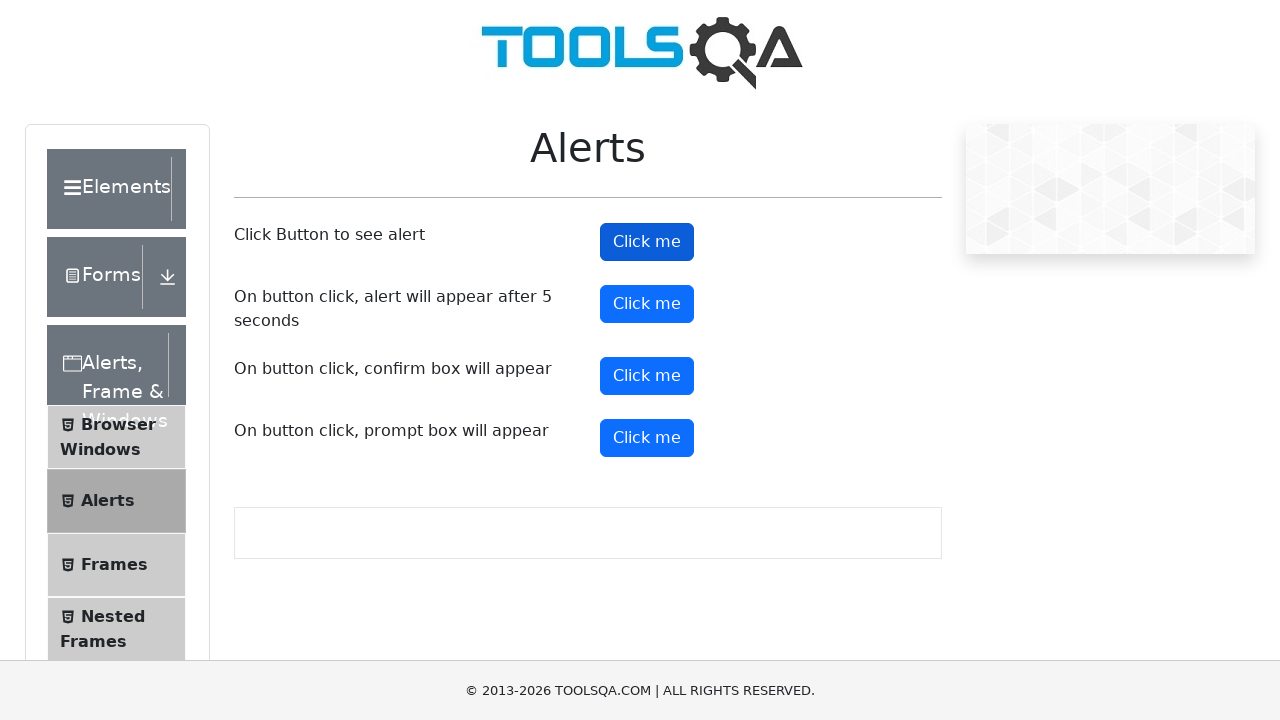